Solves a mathematical captcha by extracting a value from an image attribute, calculating the result, filling the form, checking required checkboxes, and submitting

Starting URL: http://suninjuly.github.io/get_attribute.html

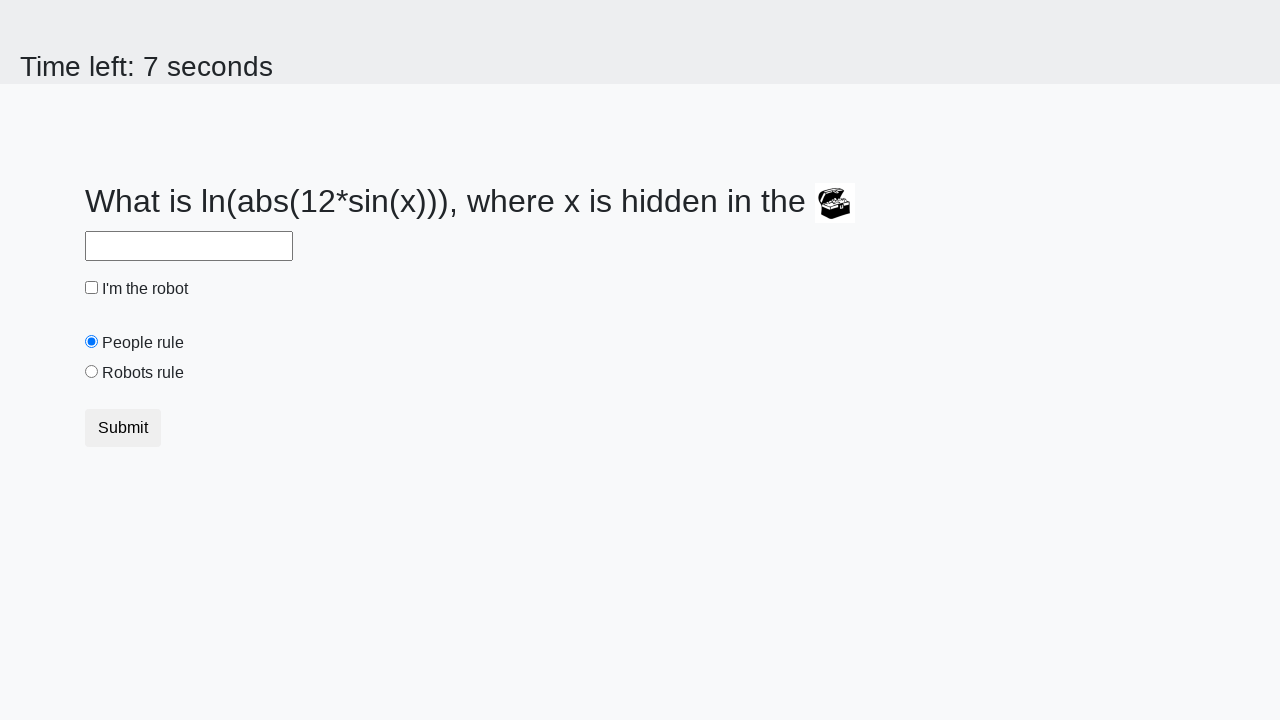

Located image element with valuex attribute
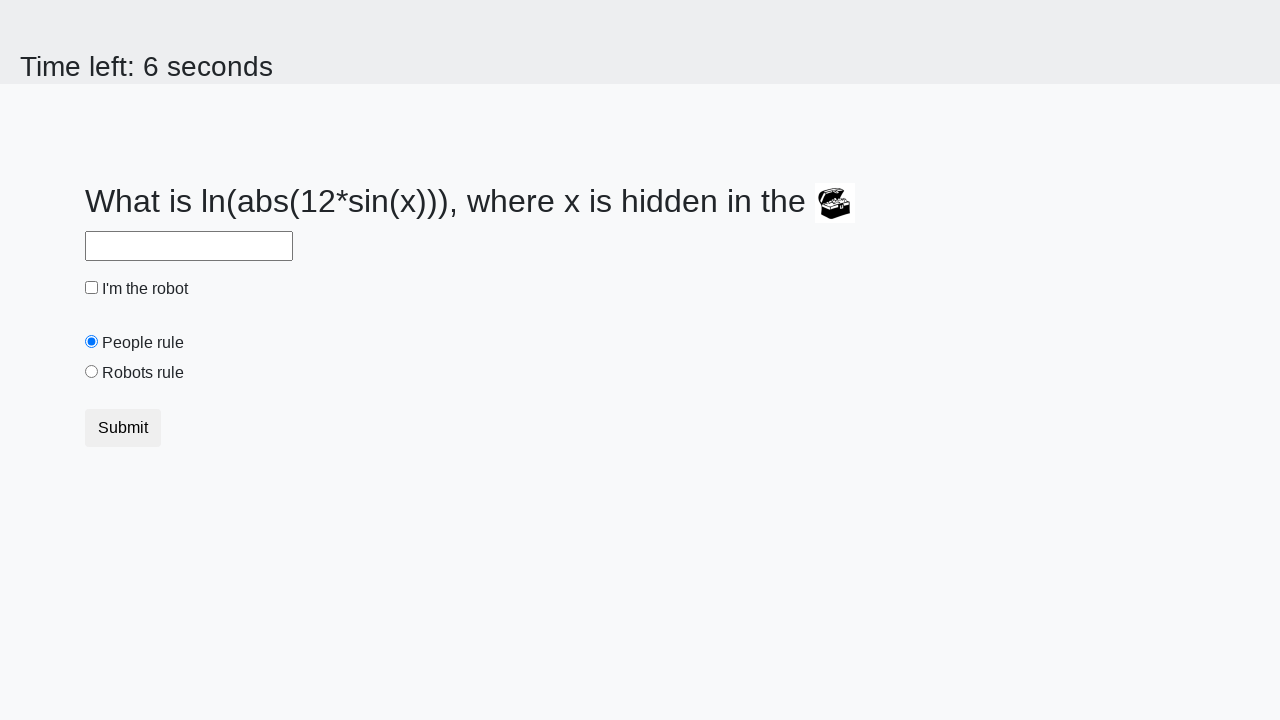

Extracted valuex attribute from image: 841
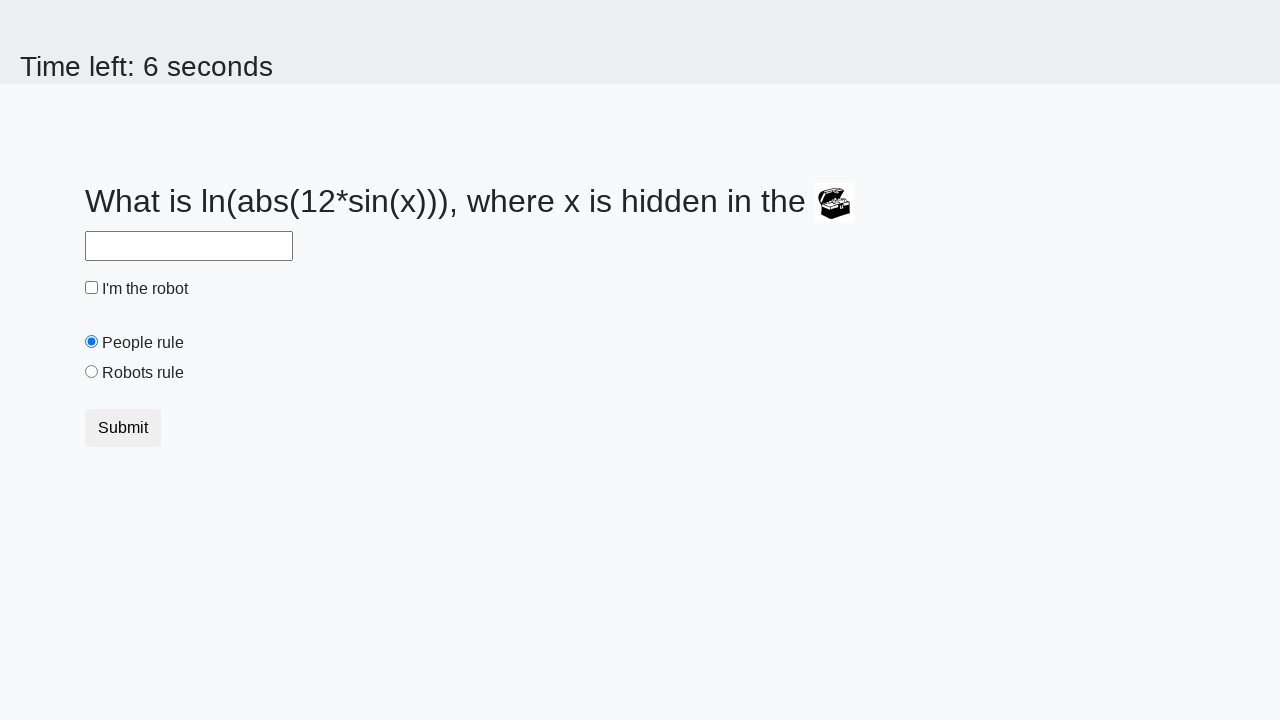

Calculated mathematical captcha result: 2.276119752344634
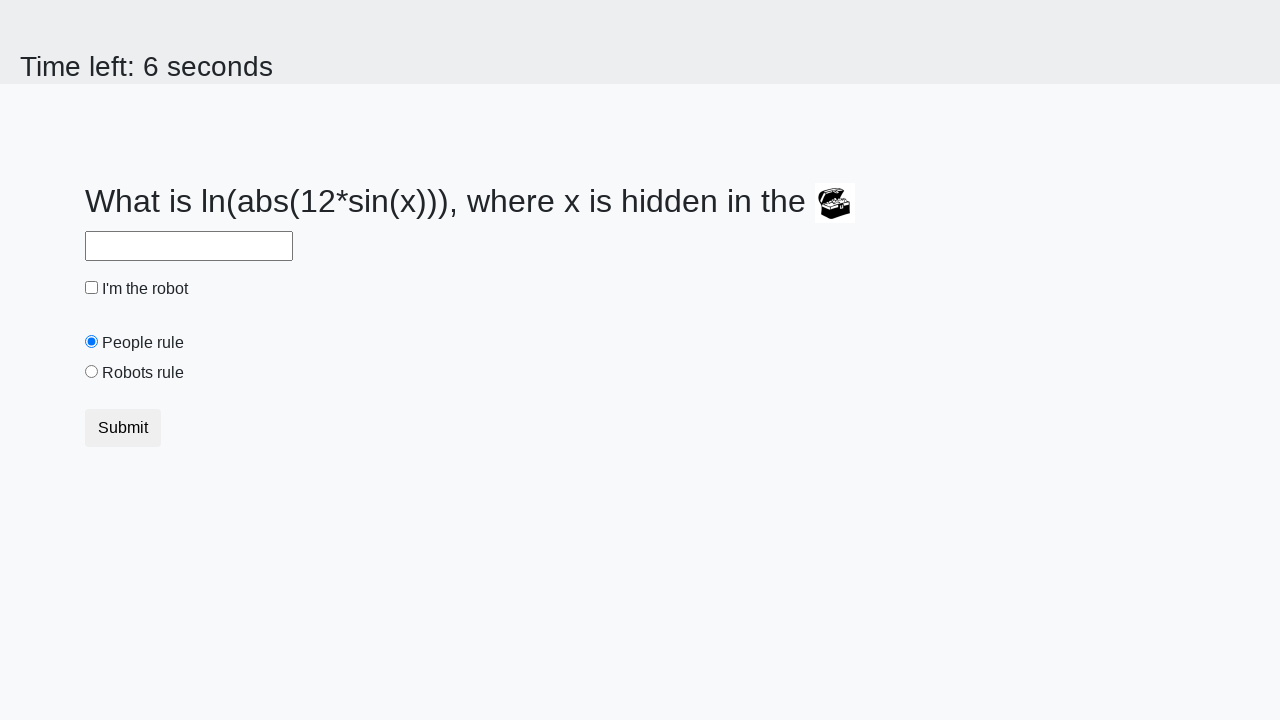

Filled answer input field with calculated value: 2.276119752344634 on //input
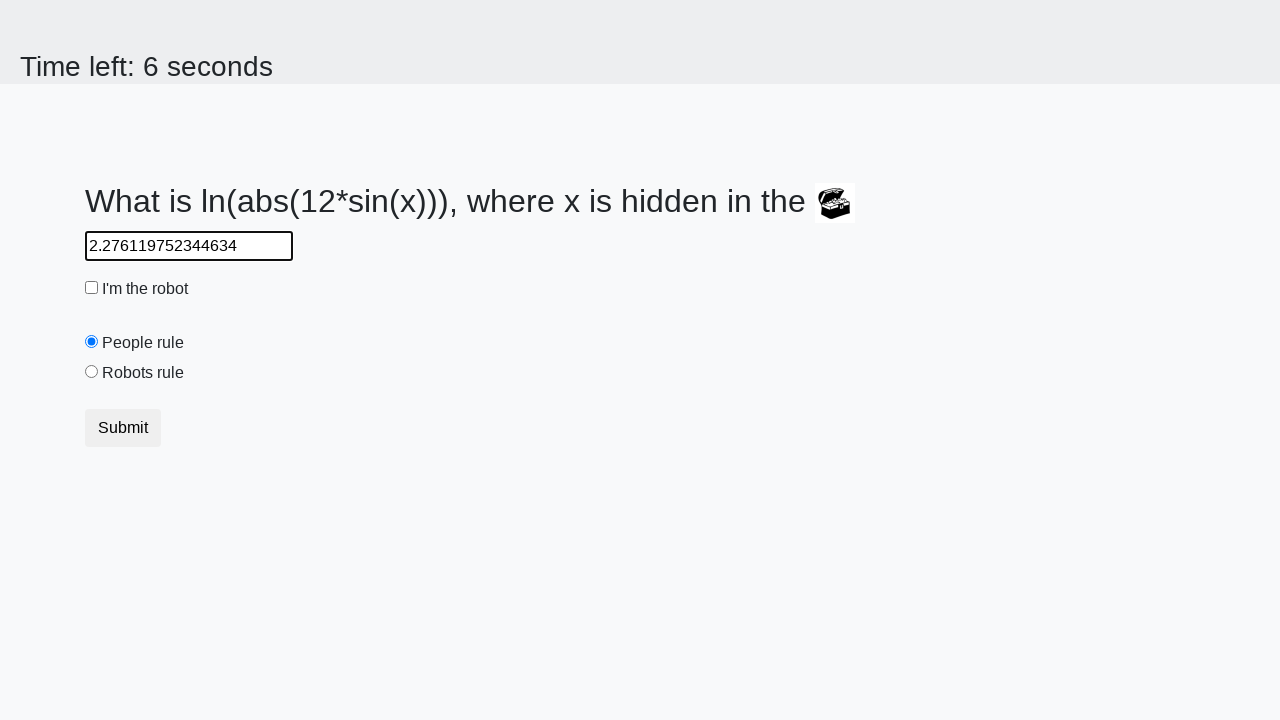

Clicked robot checkbox at (92, 288) on xpath=//input[@id='robotCheckbox']
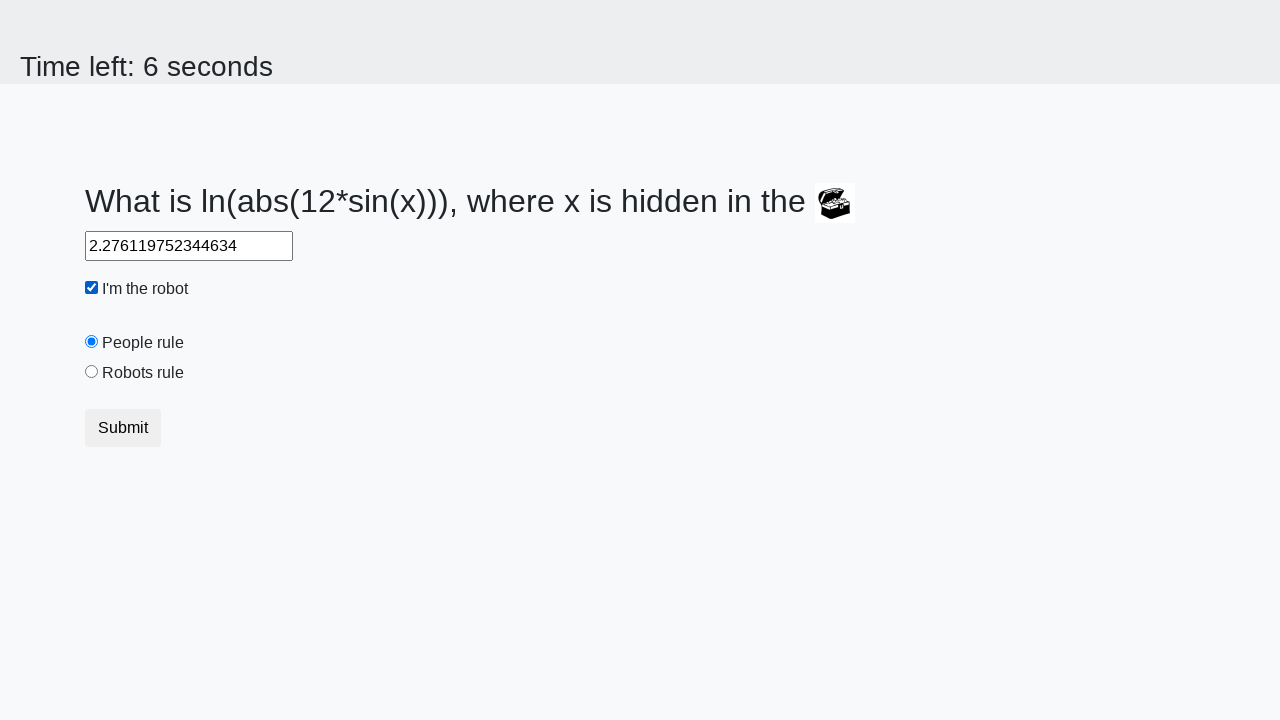

Clicked robots rule radio button at (92, 372) on xpath=//input[@id='robotsRule']
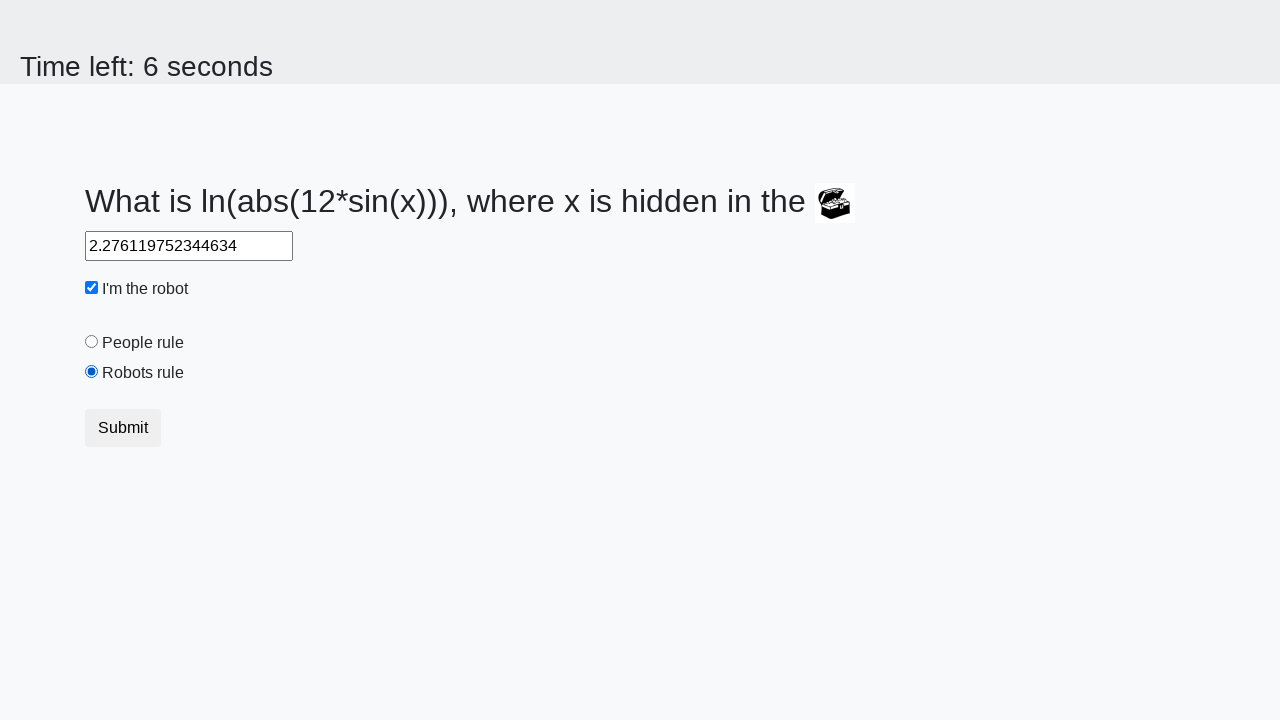

Clicked Submit button to submit the form at (123, 428) on xpath=//button[text()='Submit']
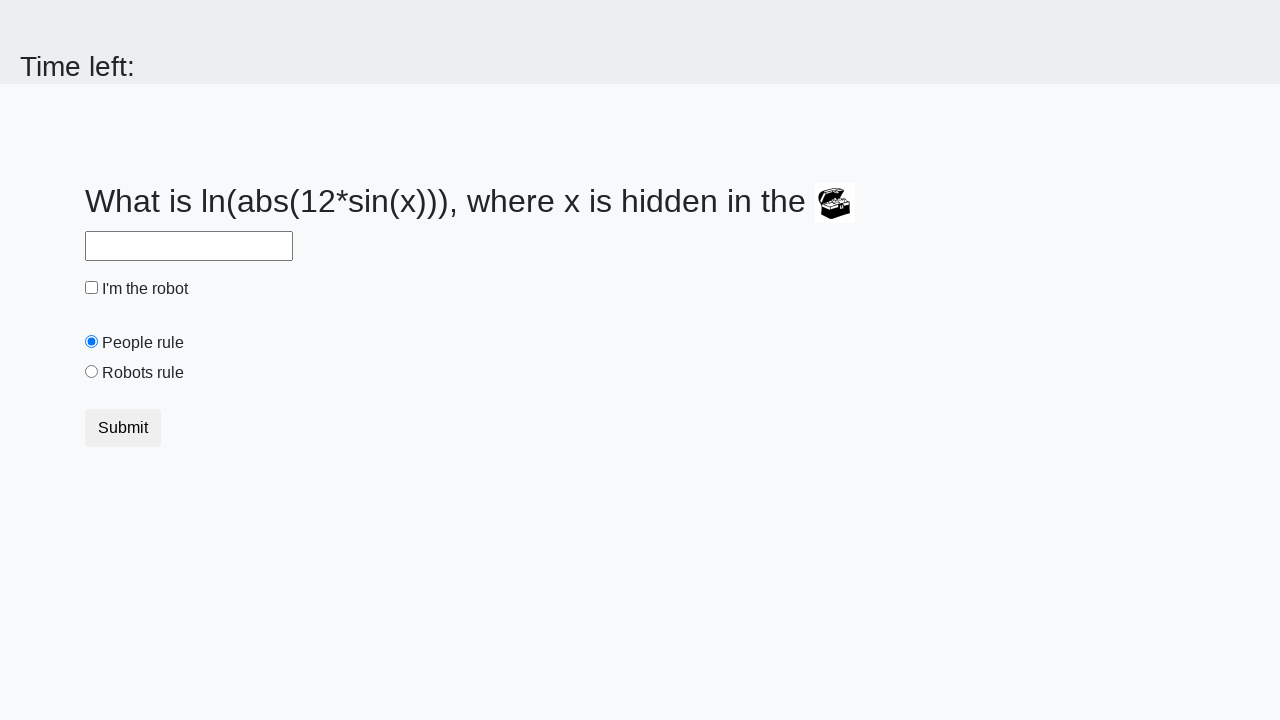

Waited 1 second for alert to appear
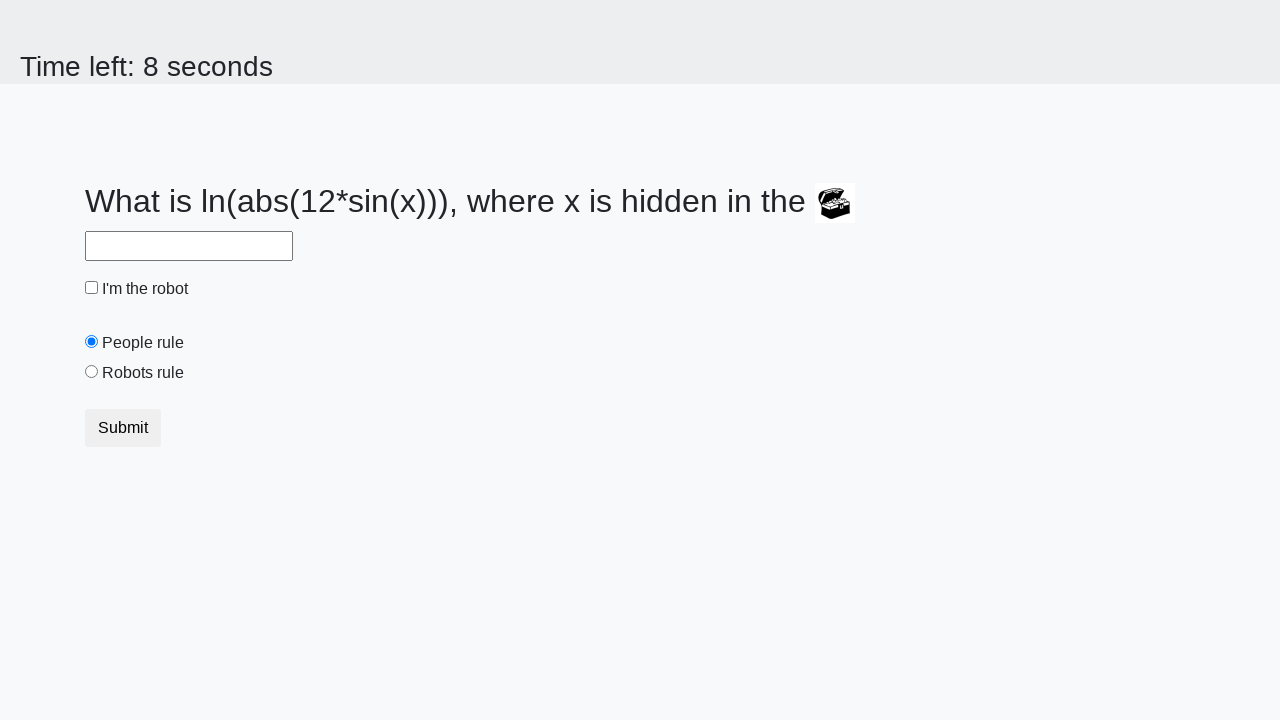

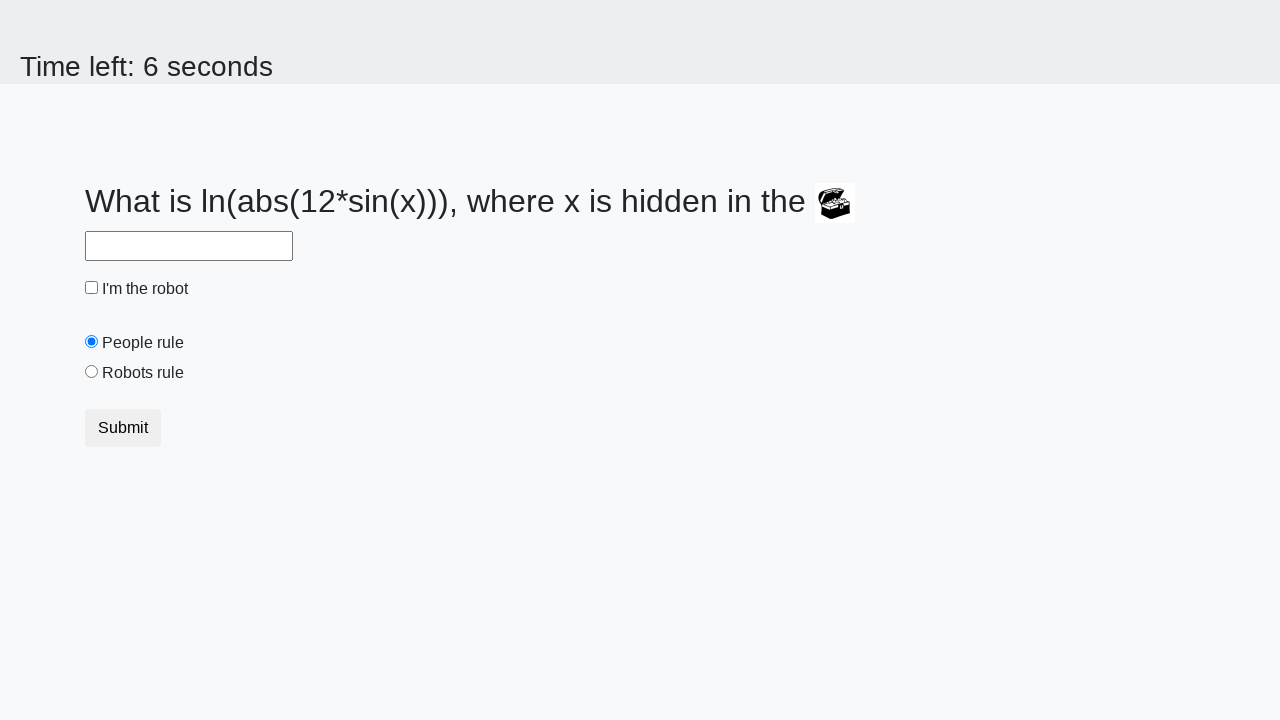